Navigates to GitHub's homepage and verifies the page loads by checking that the page title is present

Starting URL: https://github.com

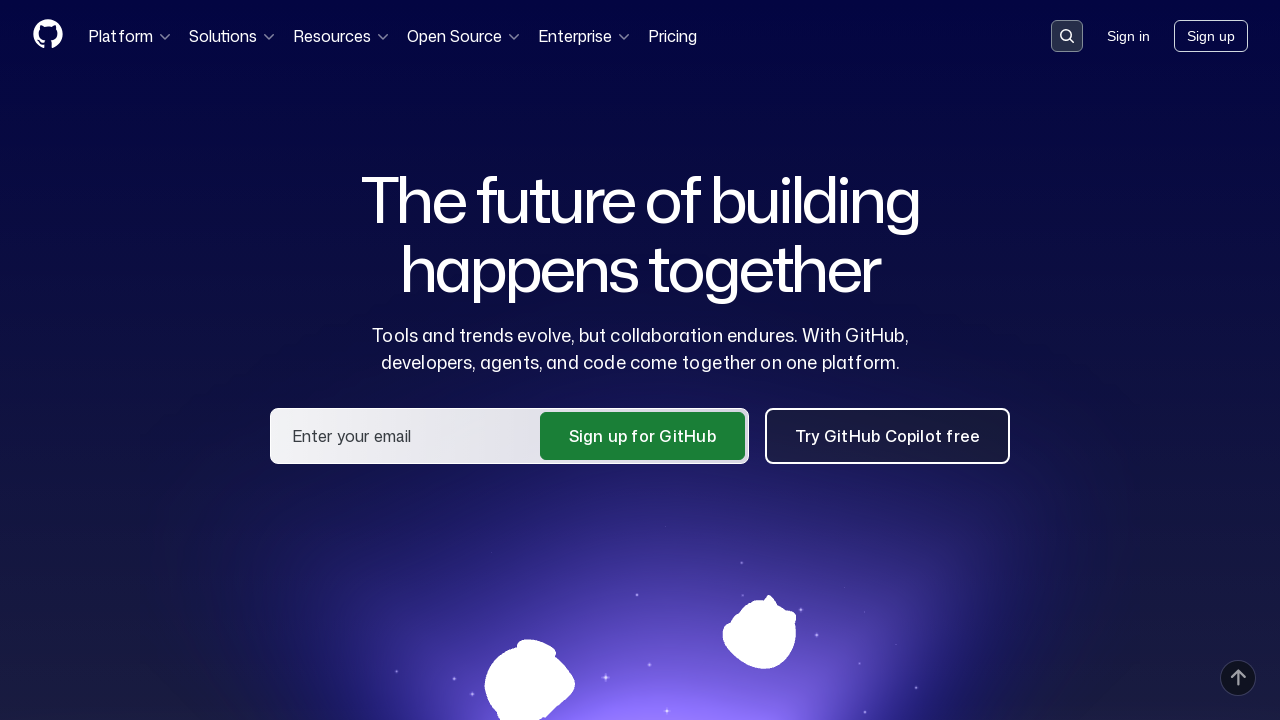

Navigated to GitHub homepage
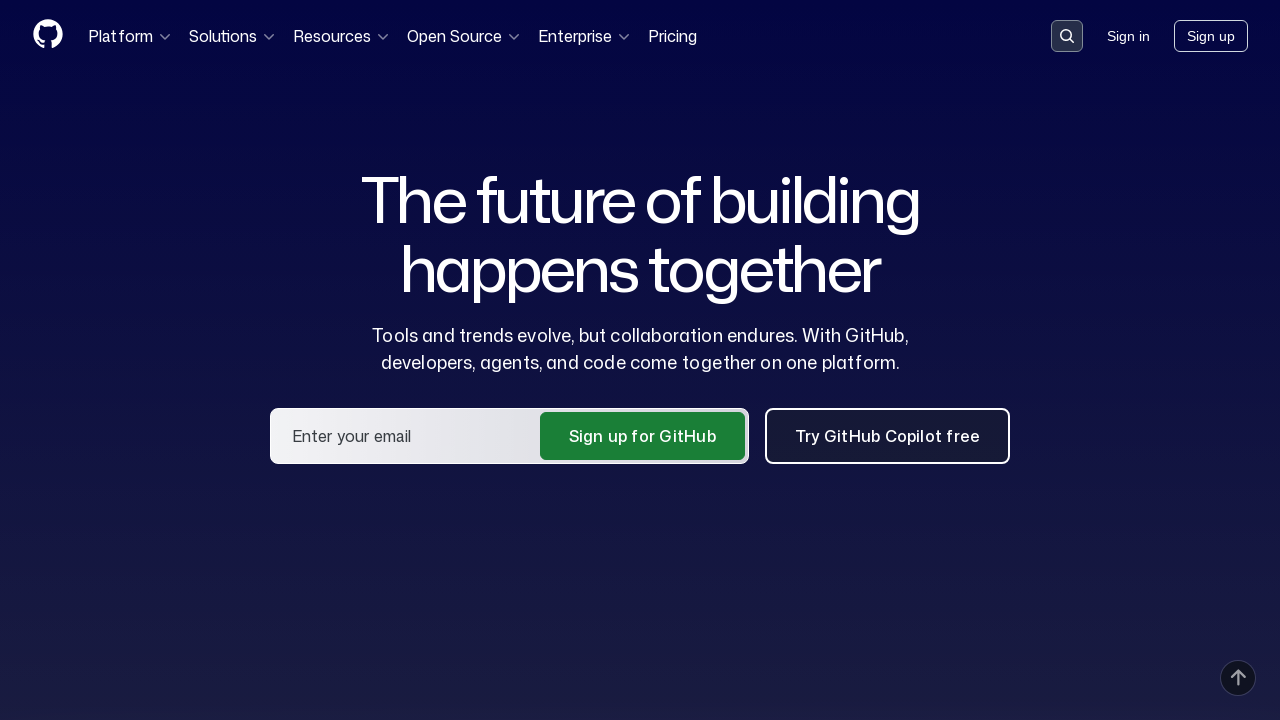

Page loaded with domcontentloaded state
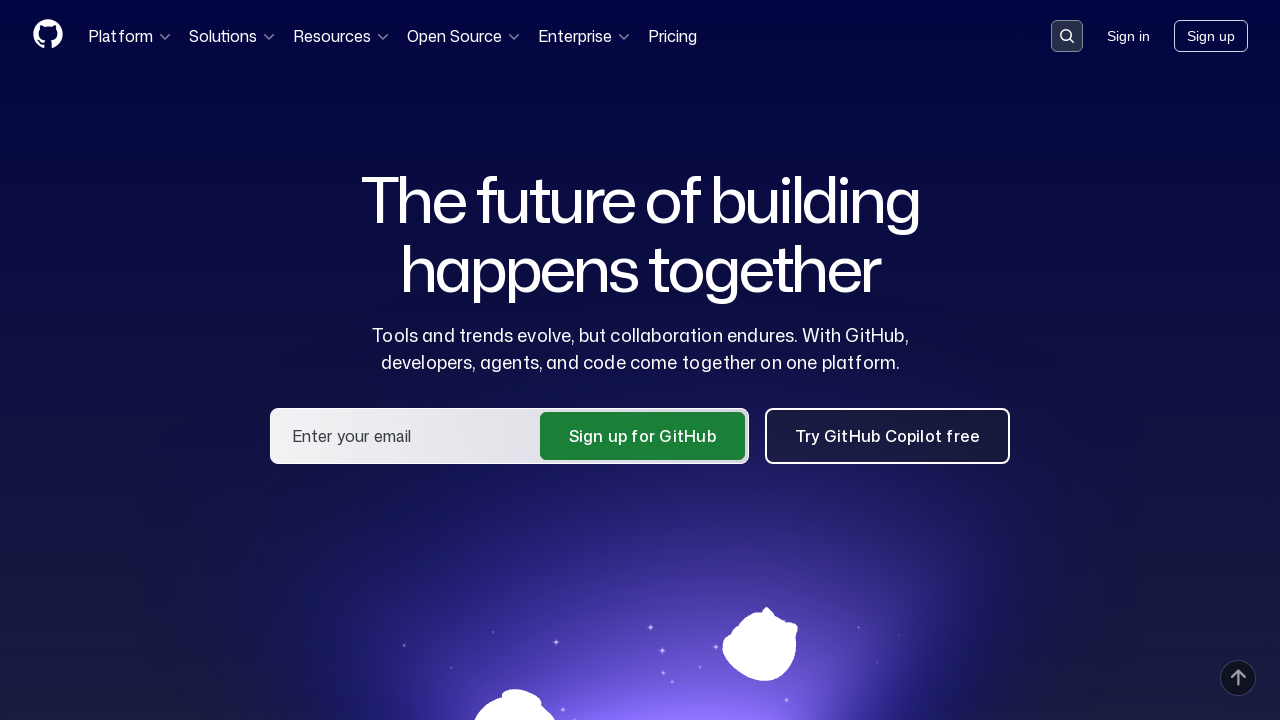

Verified page title contains 'GitHub'
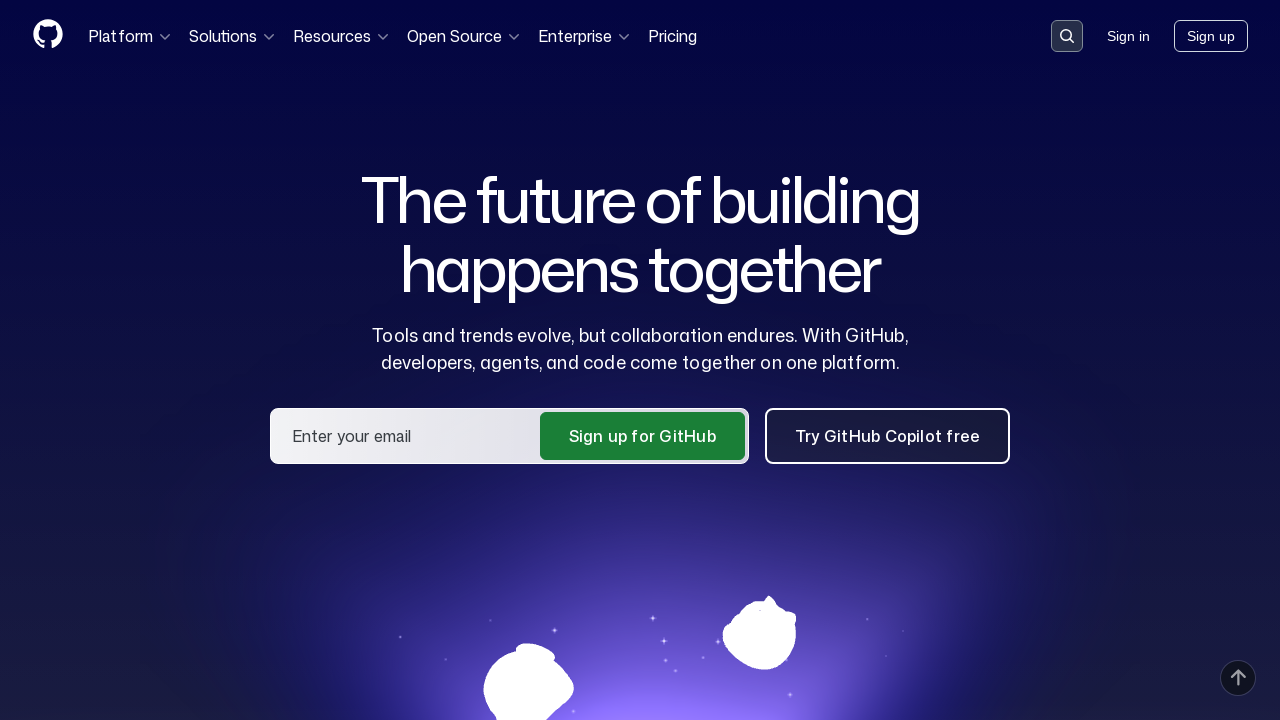

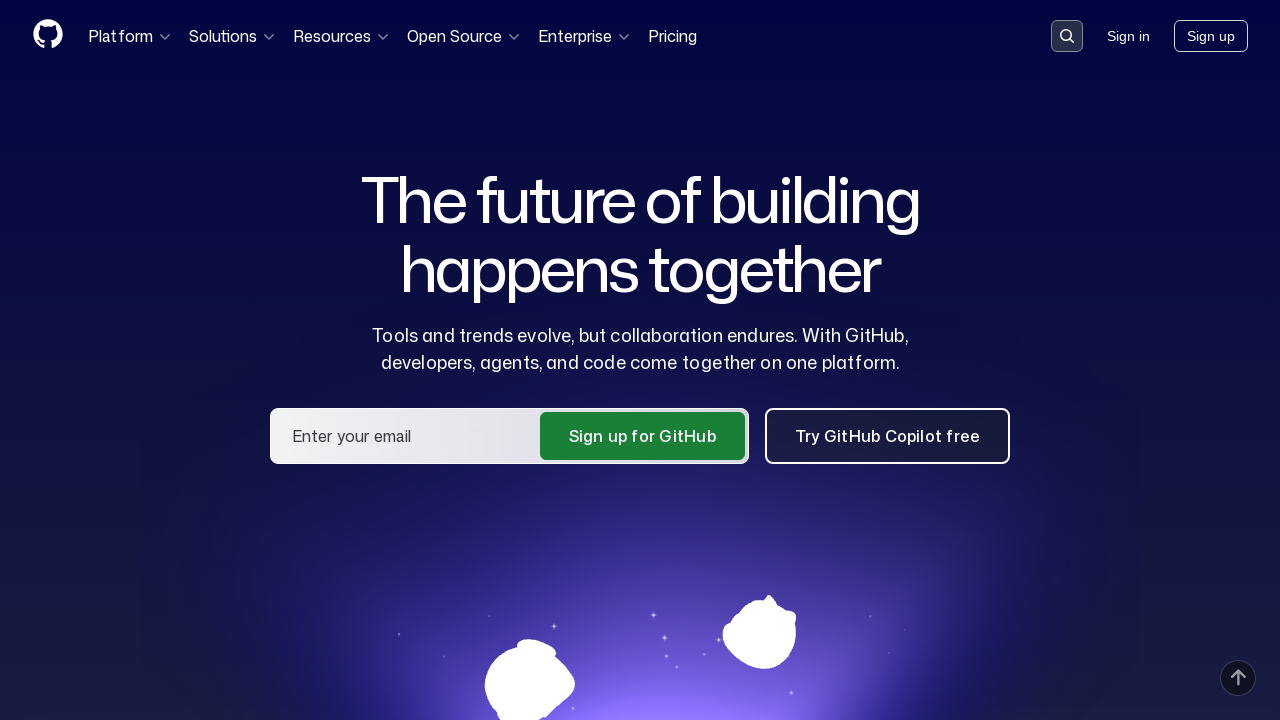